Searches for COVID-19 data for a specific Brazilian city by typing the city name in a search field

Starting URL: https://brasil.io/covid19/

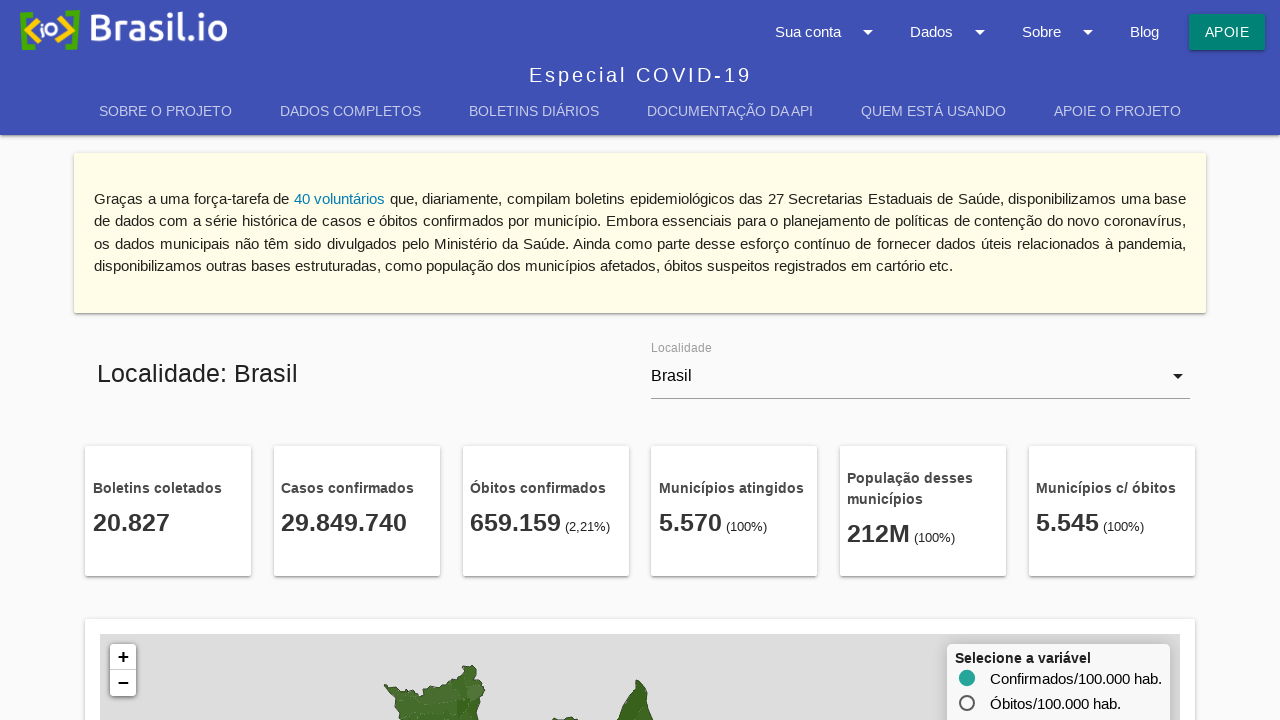

Filled search field with 'São Carlos' city name on //*[@id="DataTables_Table_0_filter"]/label/input
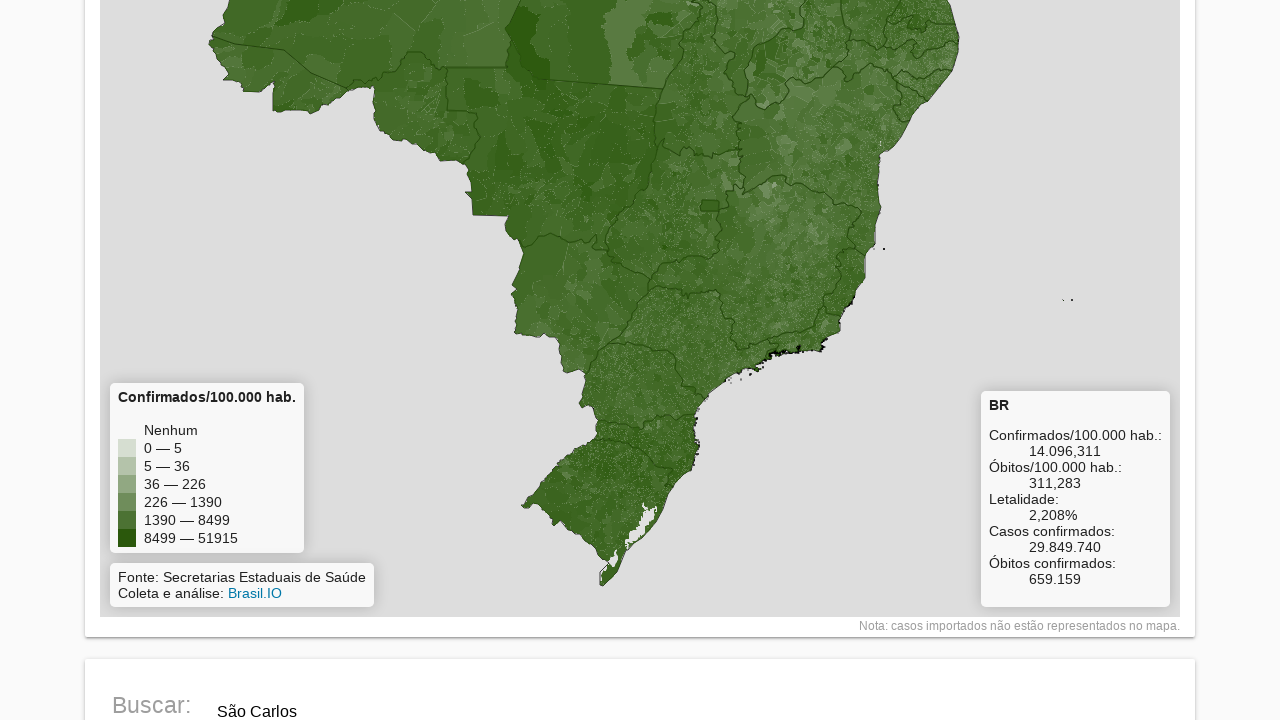

COVID-19 data for São Carlos loaded in table
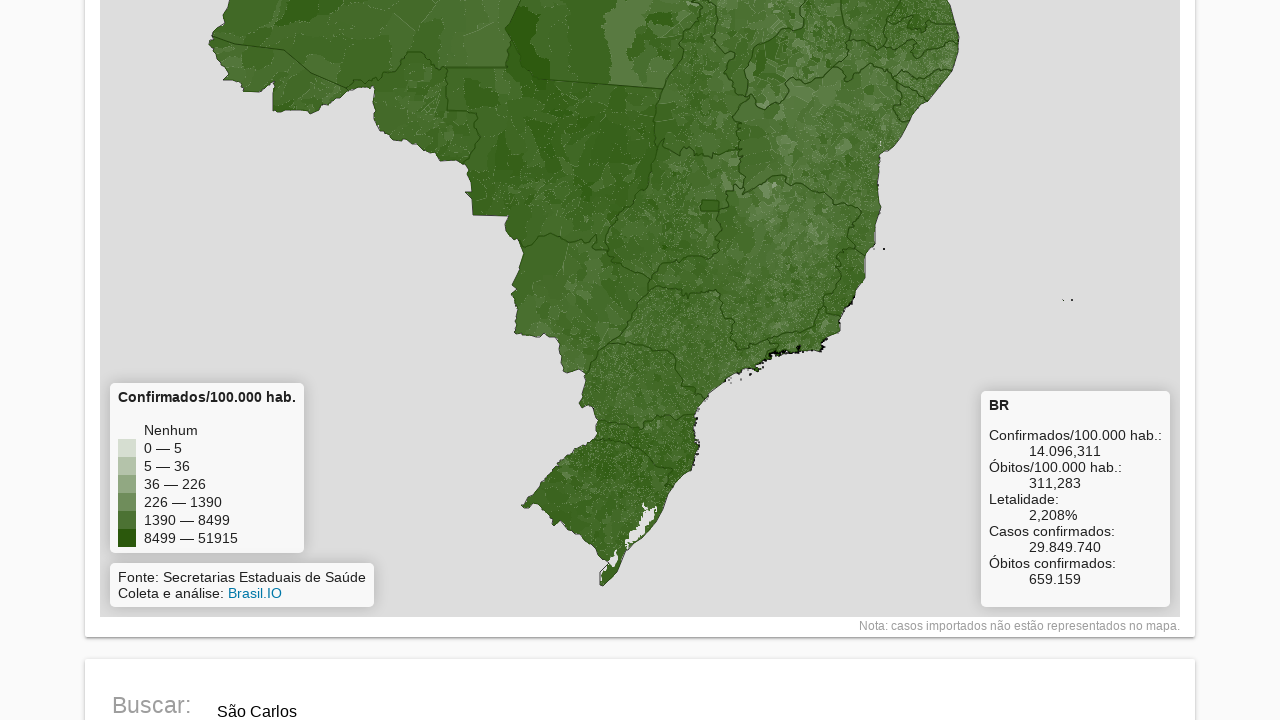

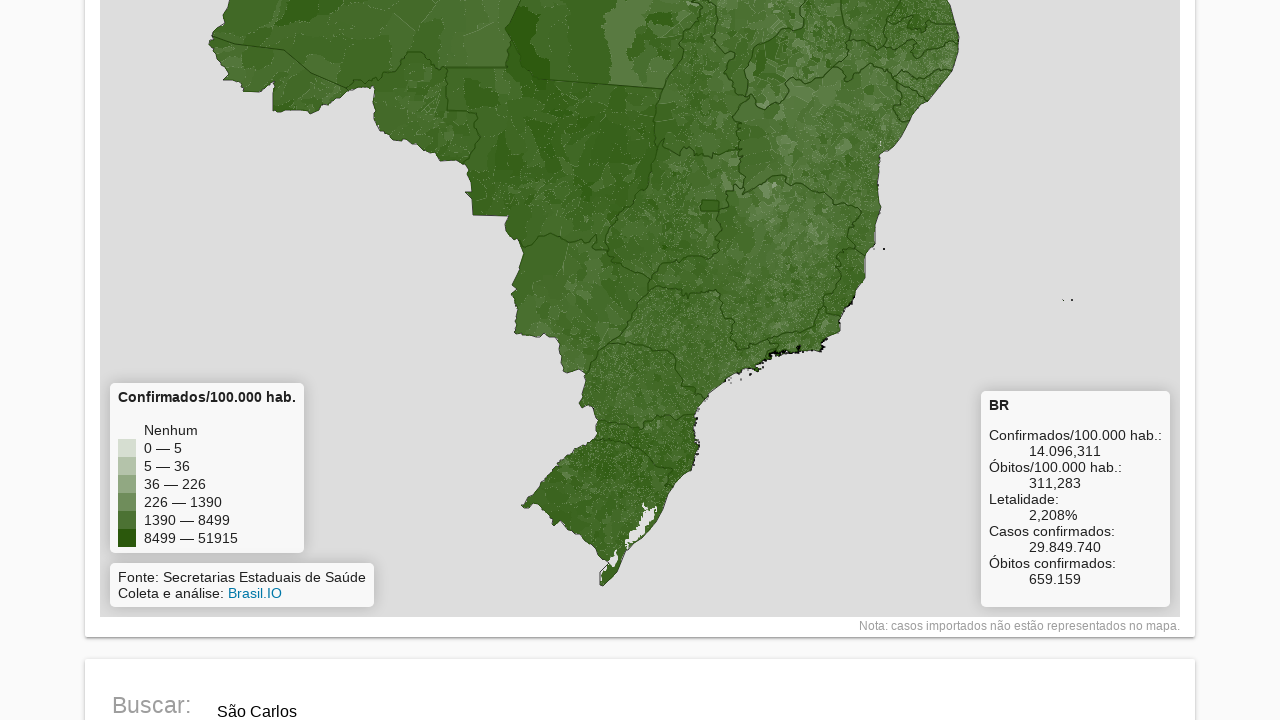